Tests filtering to display all items by navigating through filters and clicking All.

Starting URL: https://demo.playwright.dev/todomvc

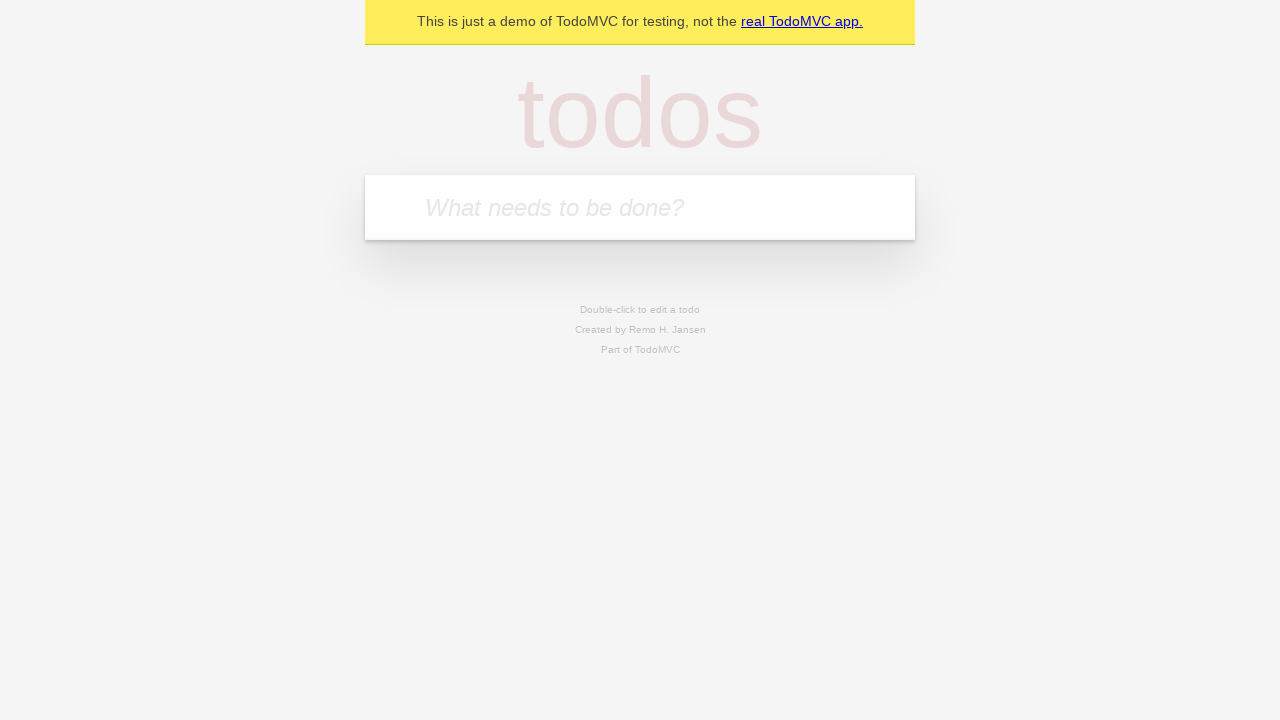

Filled todo input with 'buy some cheese' on internal:attr=[placeholder="What needs to be done?"i]
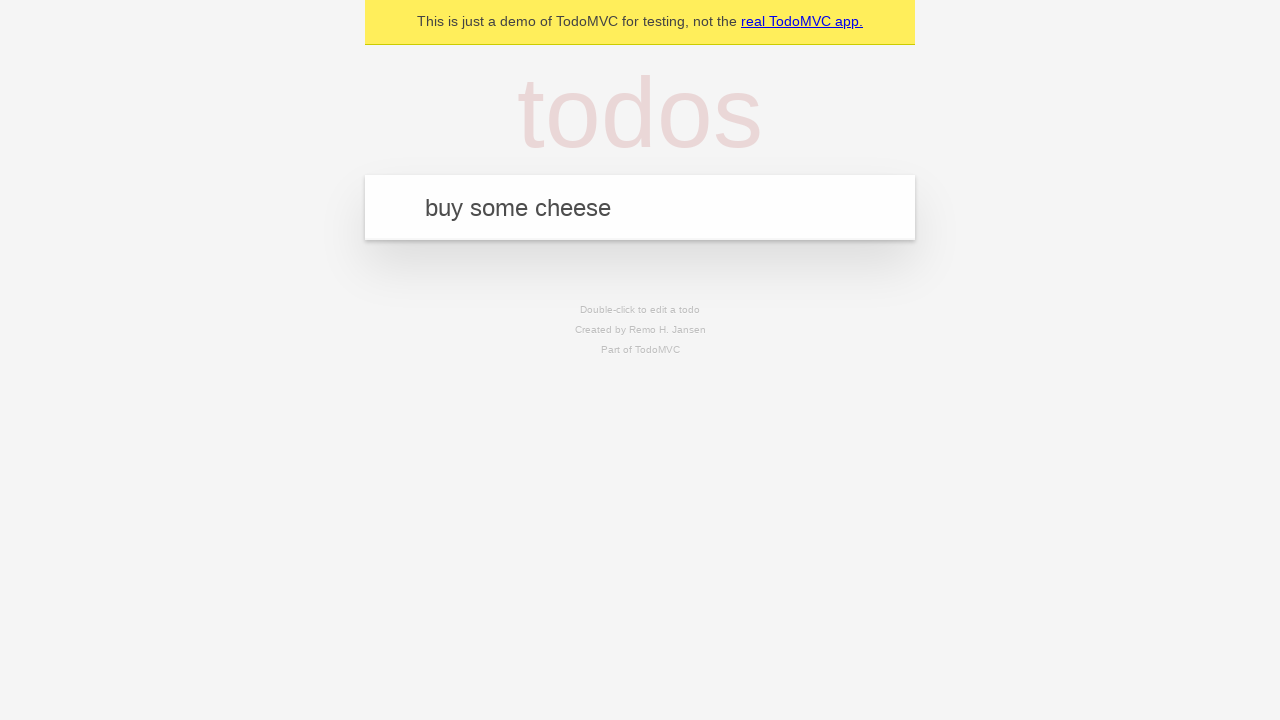

Pressed Enter to add first todo 'buy some cheese' on internal:attr=[placeholder="What needs to be done?"i]
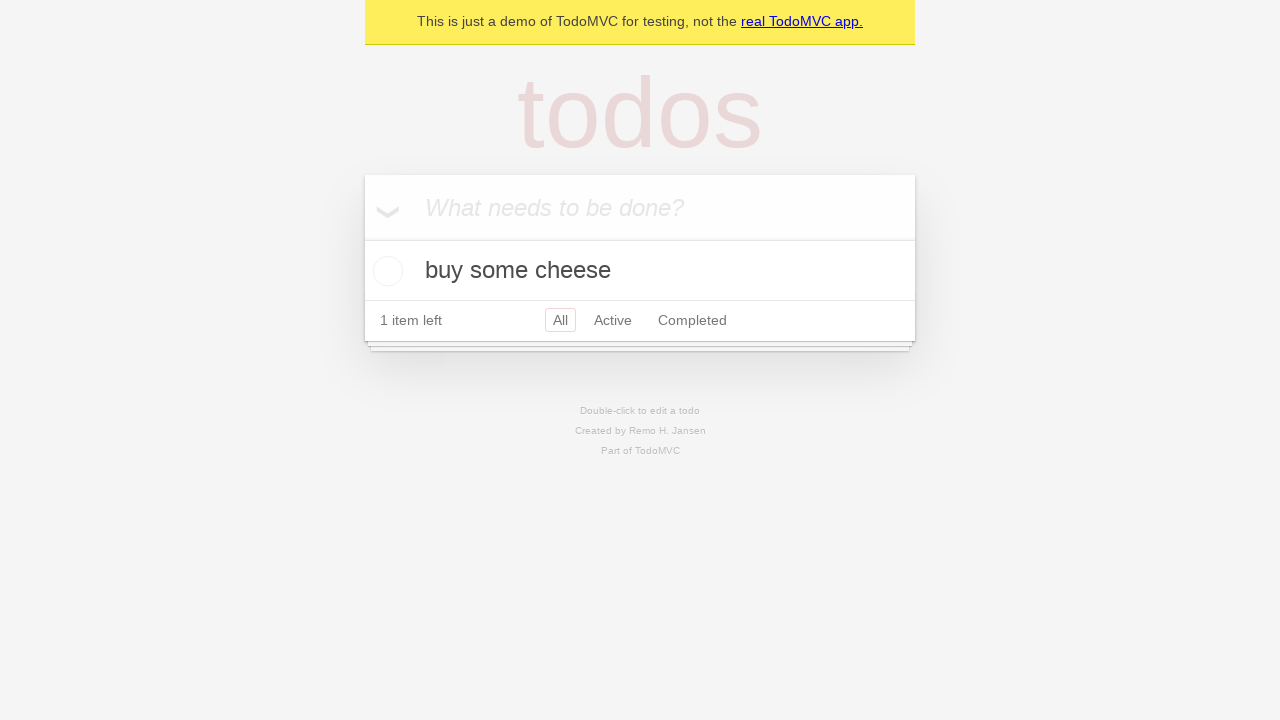

Filled todo input with 'feed the cat' on internal:attr=[placeholder="What needs to be done?"i]
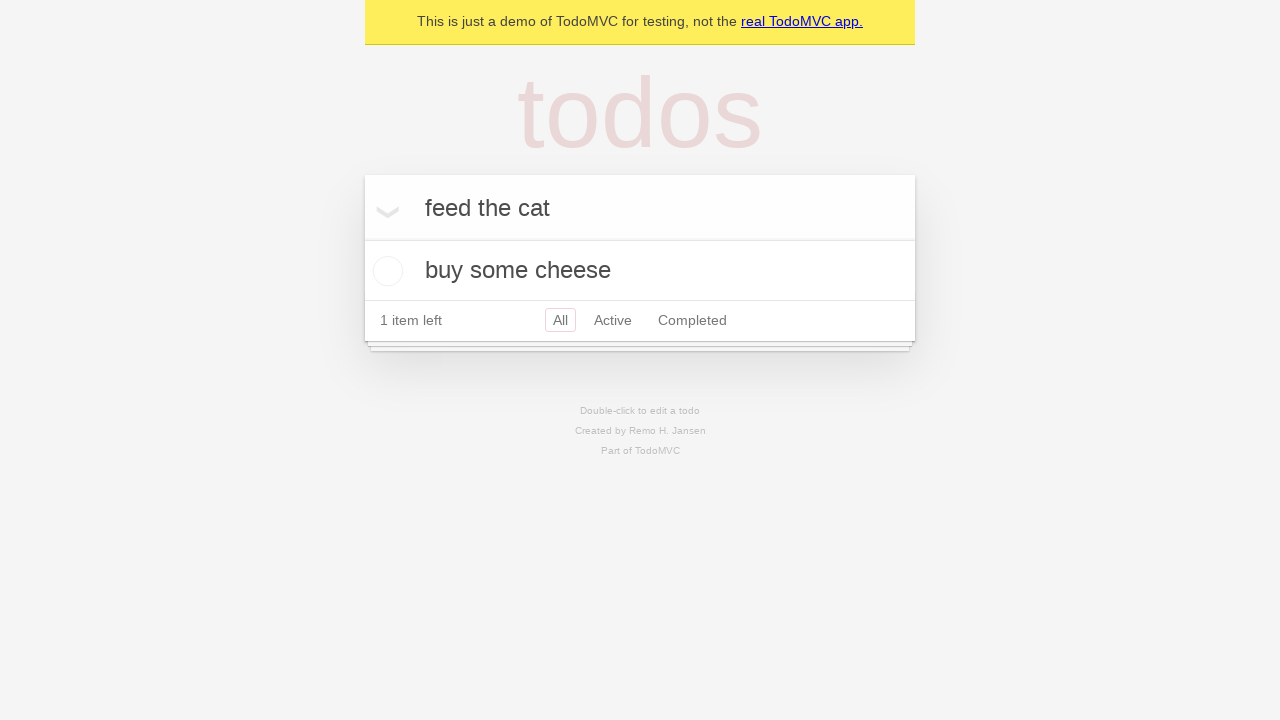

Pressed Enter to add second todo 'feed the cat' on internal:attr=[placeholder="What needs to be done?"i]
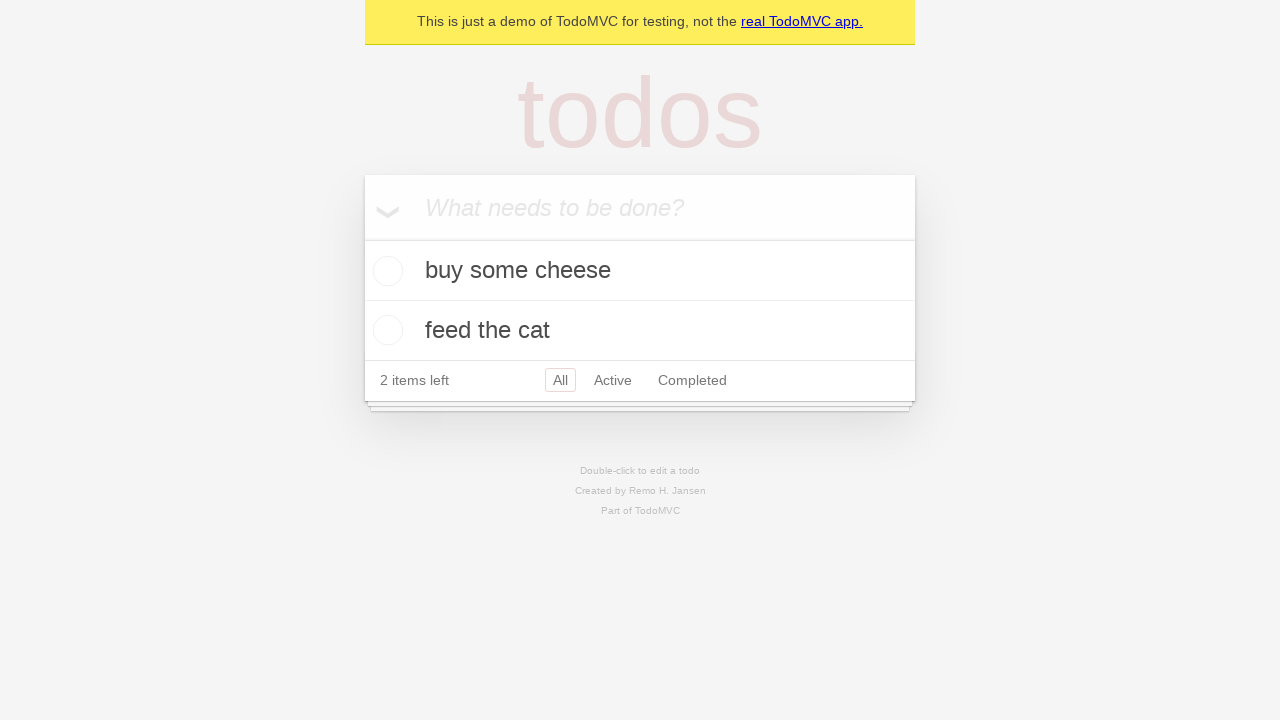

Filled todo input with 'book a doctors appointment' on internal:attr=[placeholder="What needs to be done?"i]
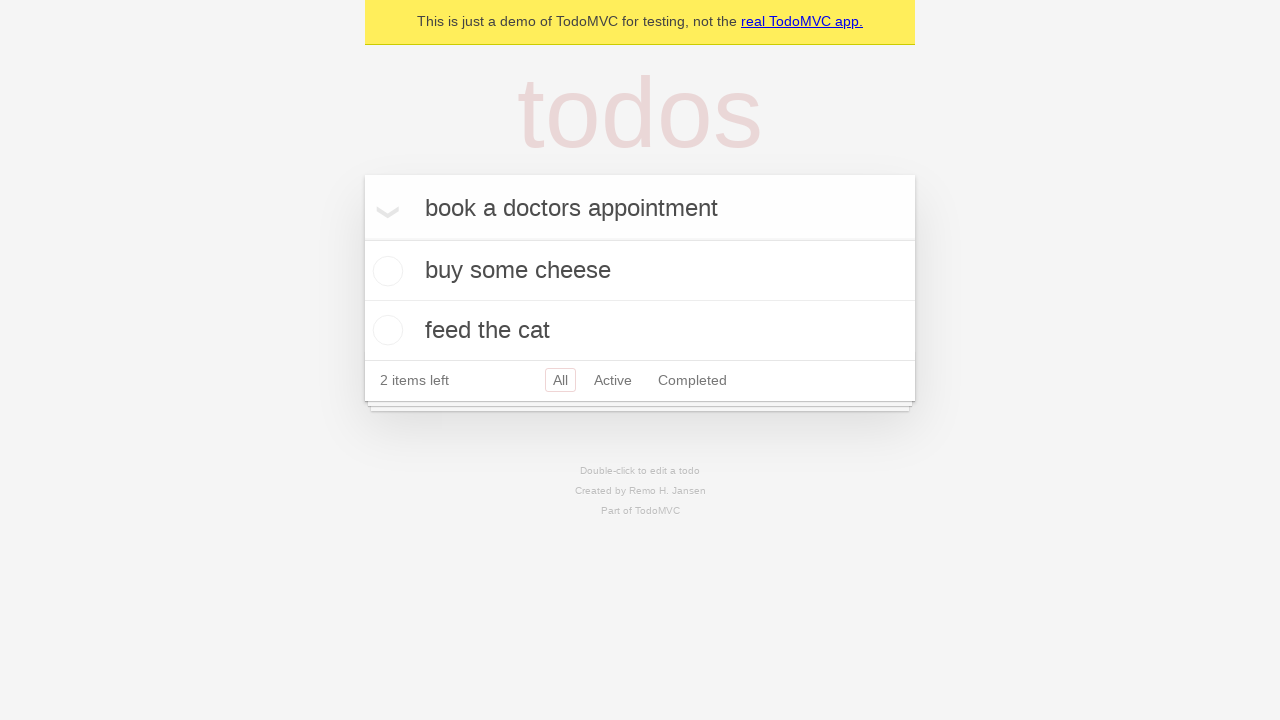

Pressed Enter to add third todo 'book a doctors appointment' on internal:attr=[placeholder="What needs to be done?"i]
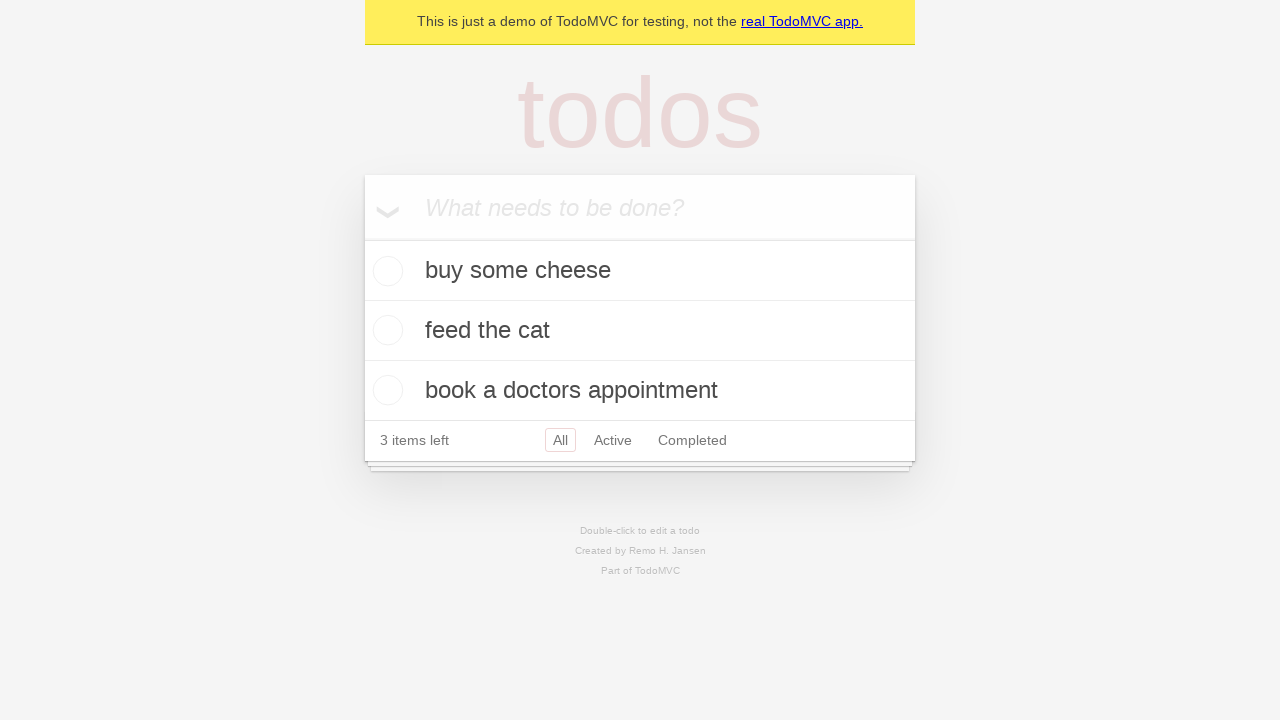

Checked the second todo item checkbox at (385, 330) on internal:testid=[data-testid="todo-item"s] >> nth=1 >> internal:role=checkbox
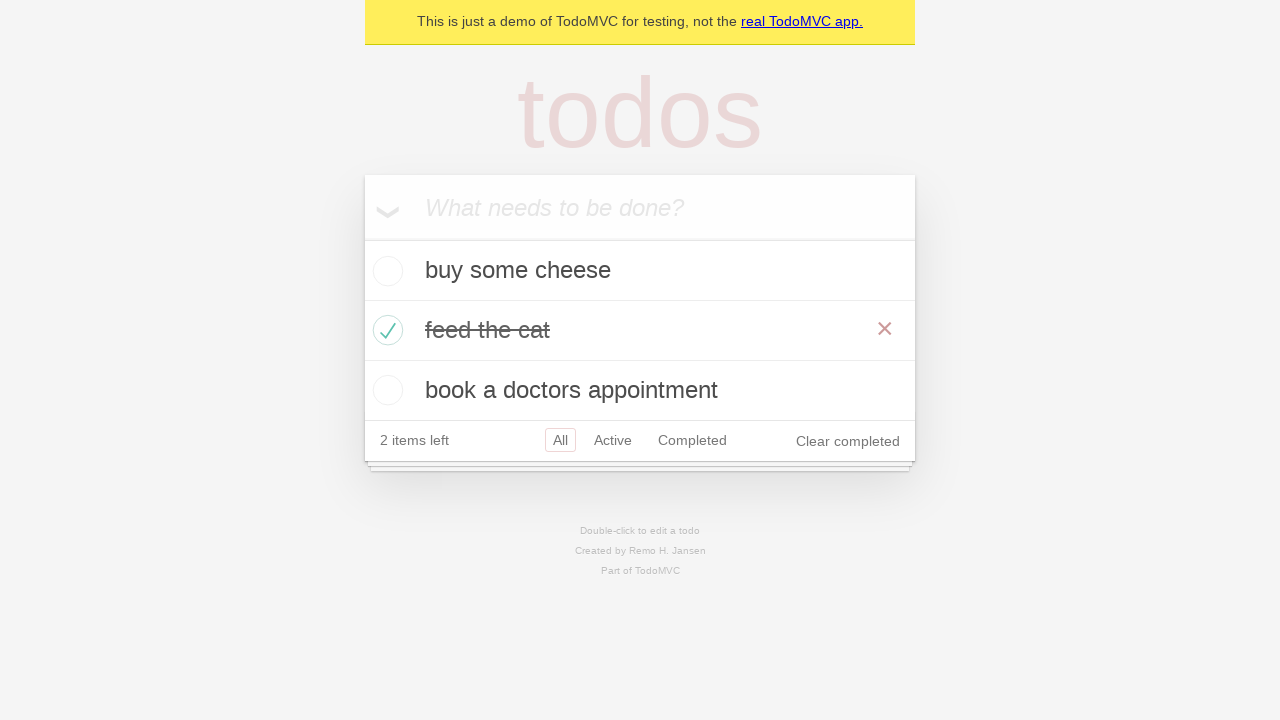

Clicked 'Active' filter link at (613, 440) on internal:role=link[name="Active"i]
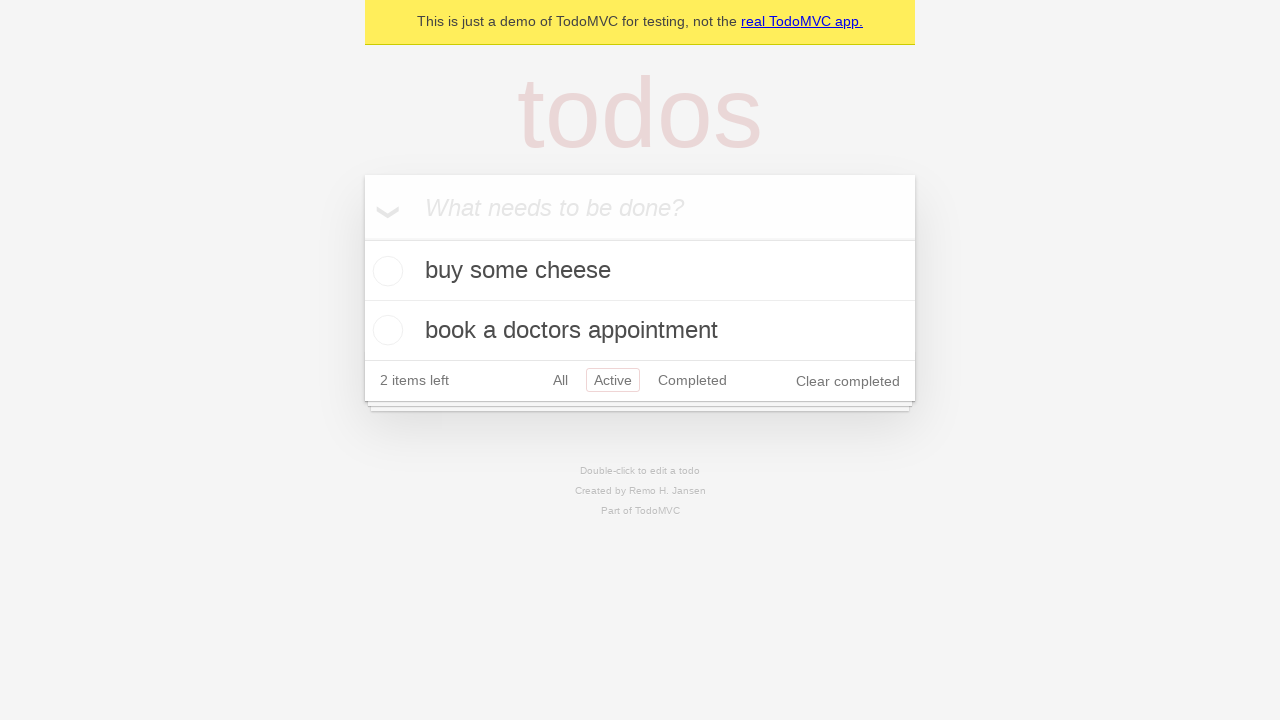

Clicked 'Completed' filter link at (692, 380) on internal:role=link[name="Completed"i]
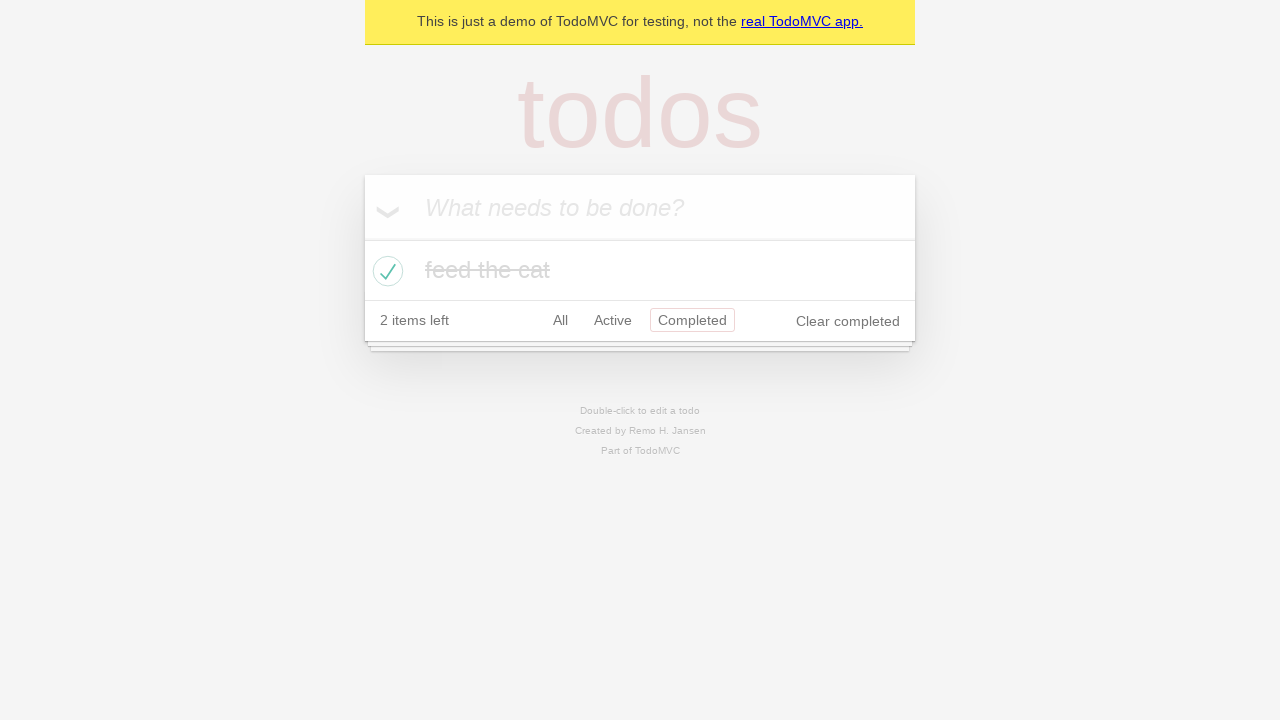

Clicked 'All' filter link to display all items at (560, 320) on internal:role=link[name="All"i]
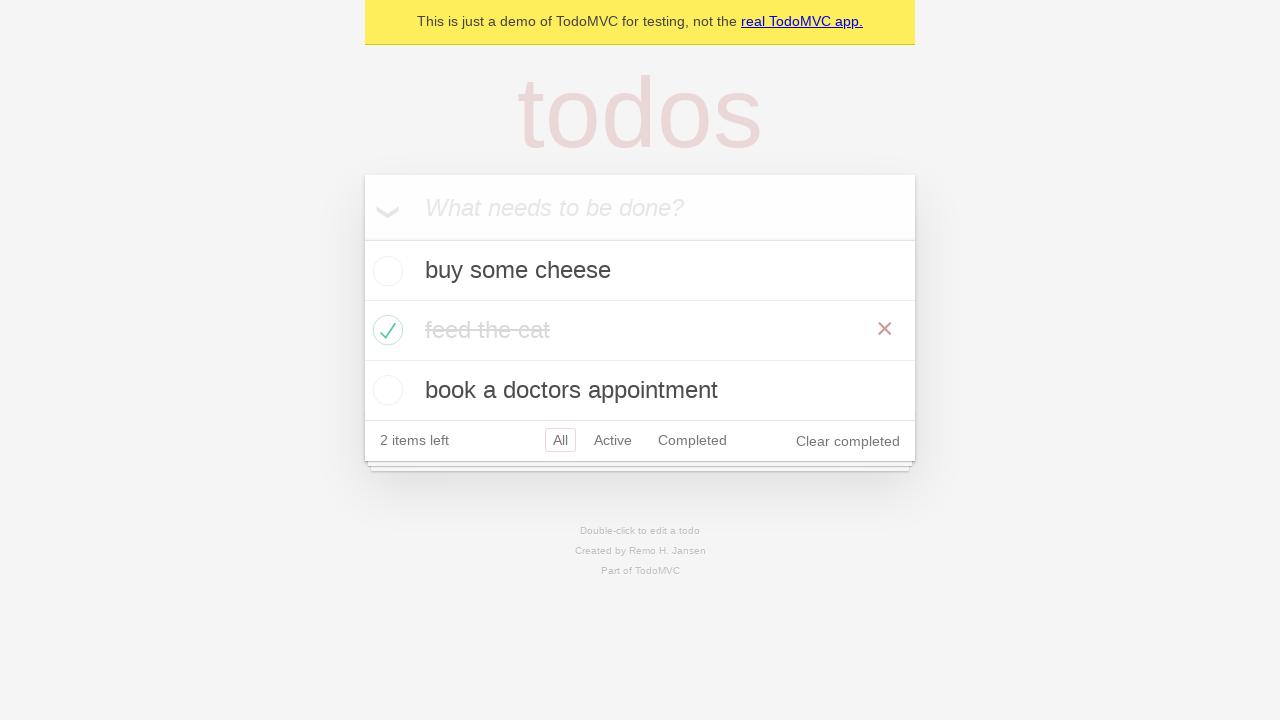

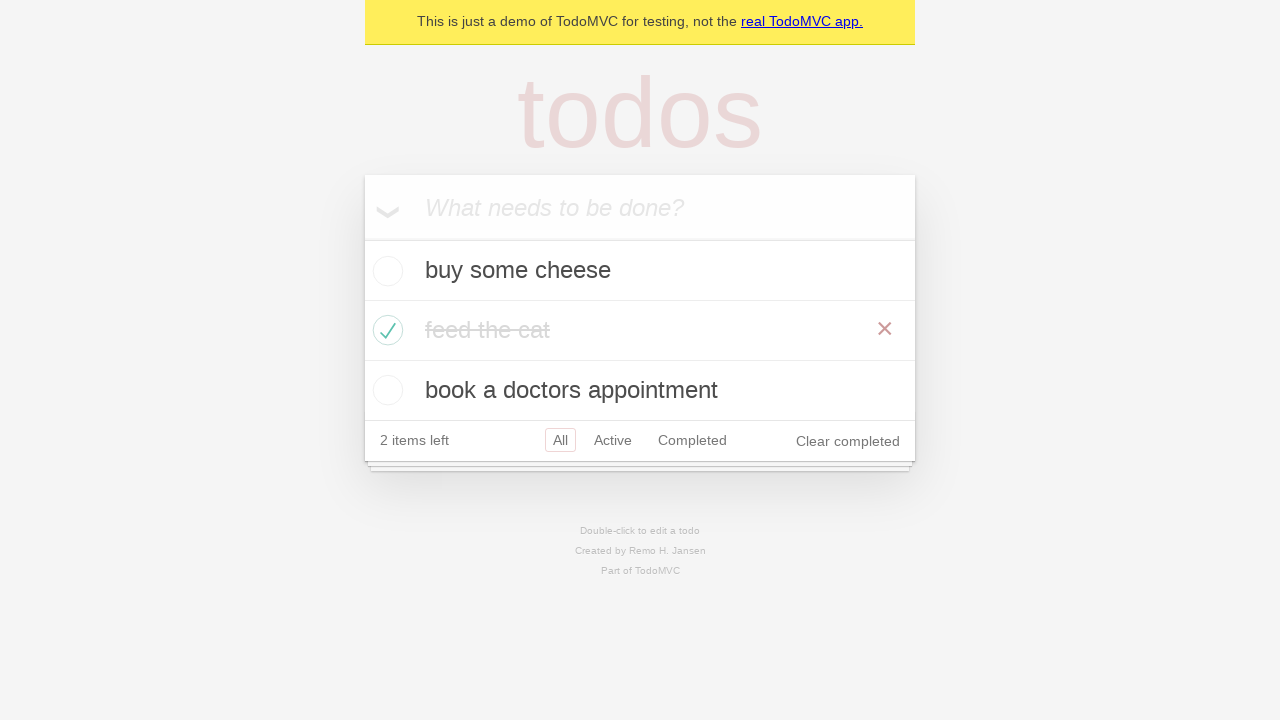